Validates that the Salesforce login page loads correctly by checking that the page title matches the expected value "Login | Salesforce"

Starting URL: https://login.salesforce.com/

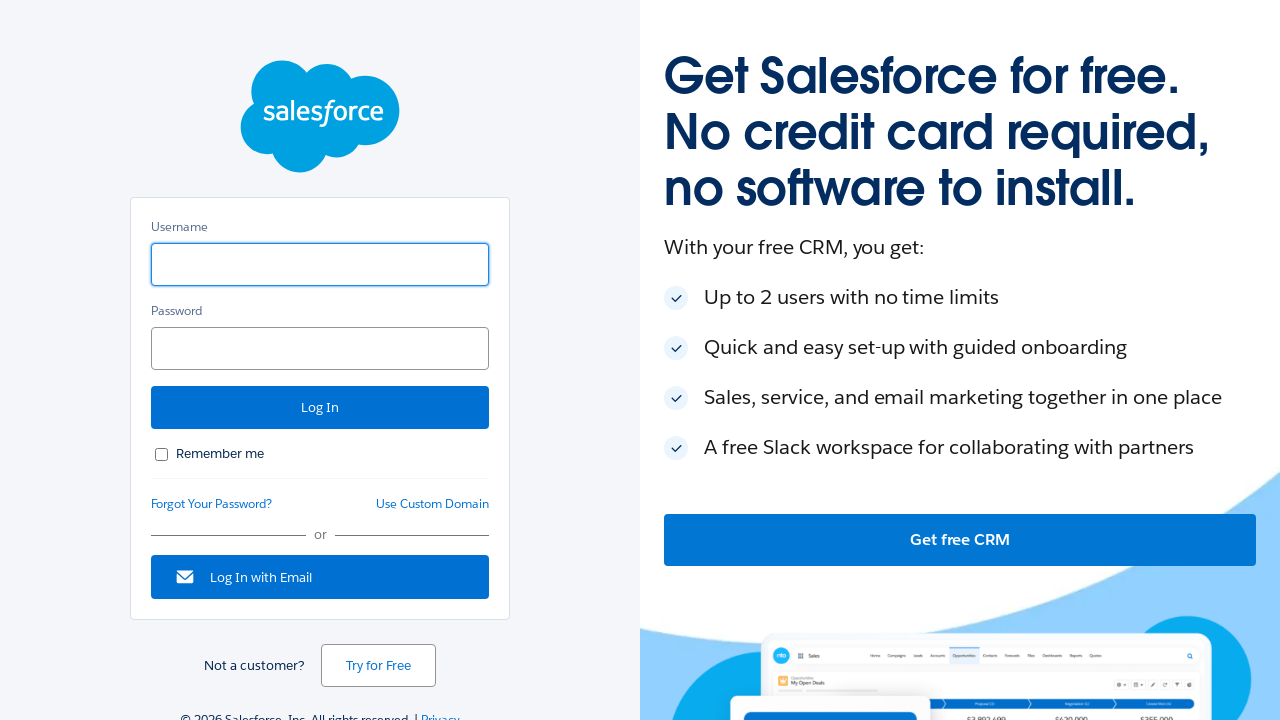

Set viewport size to 1920x1080
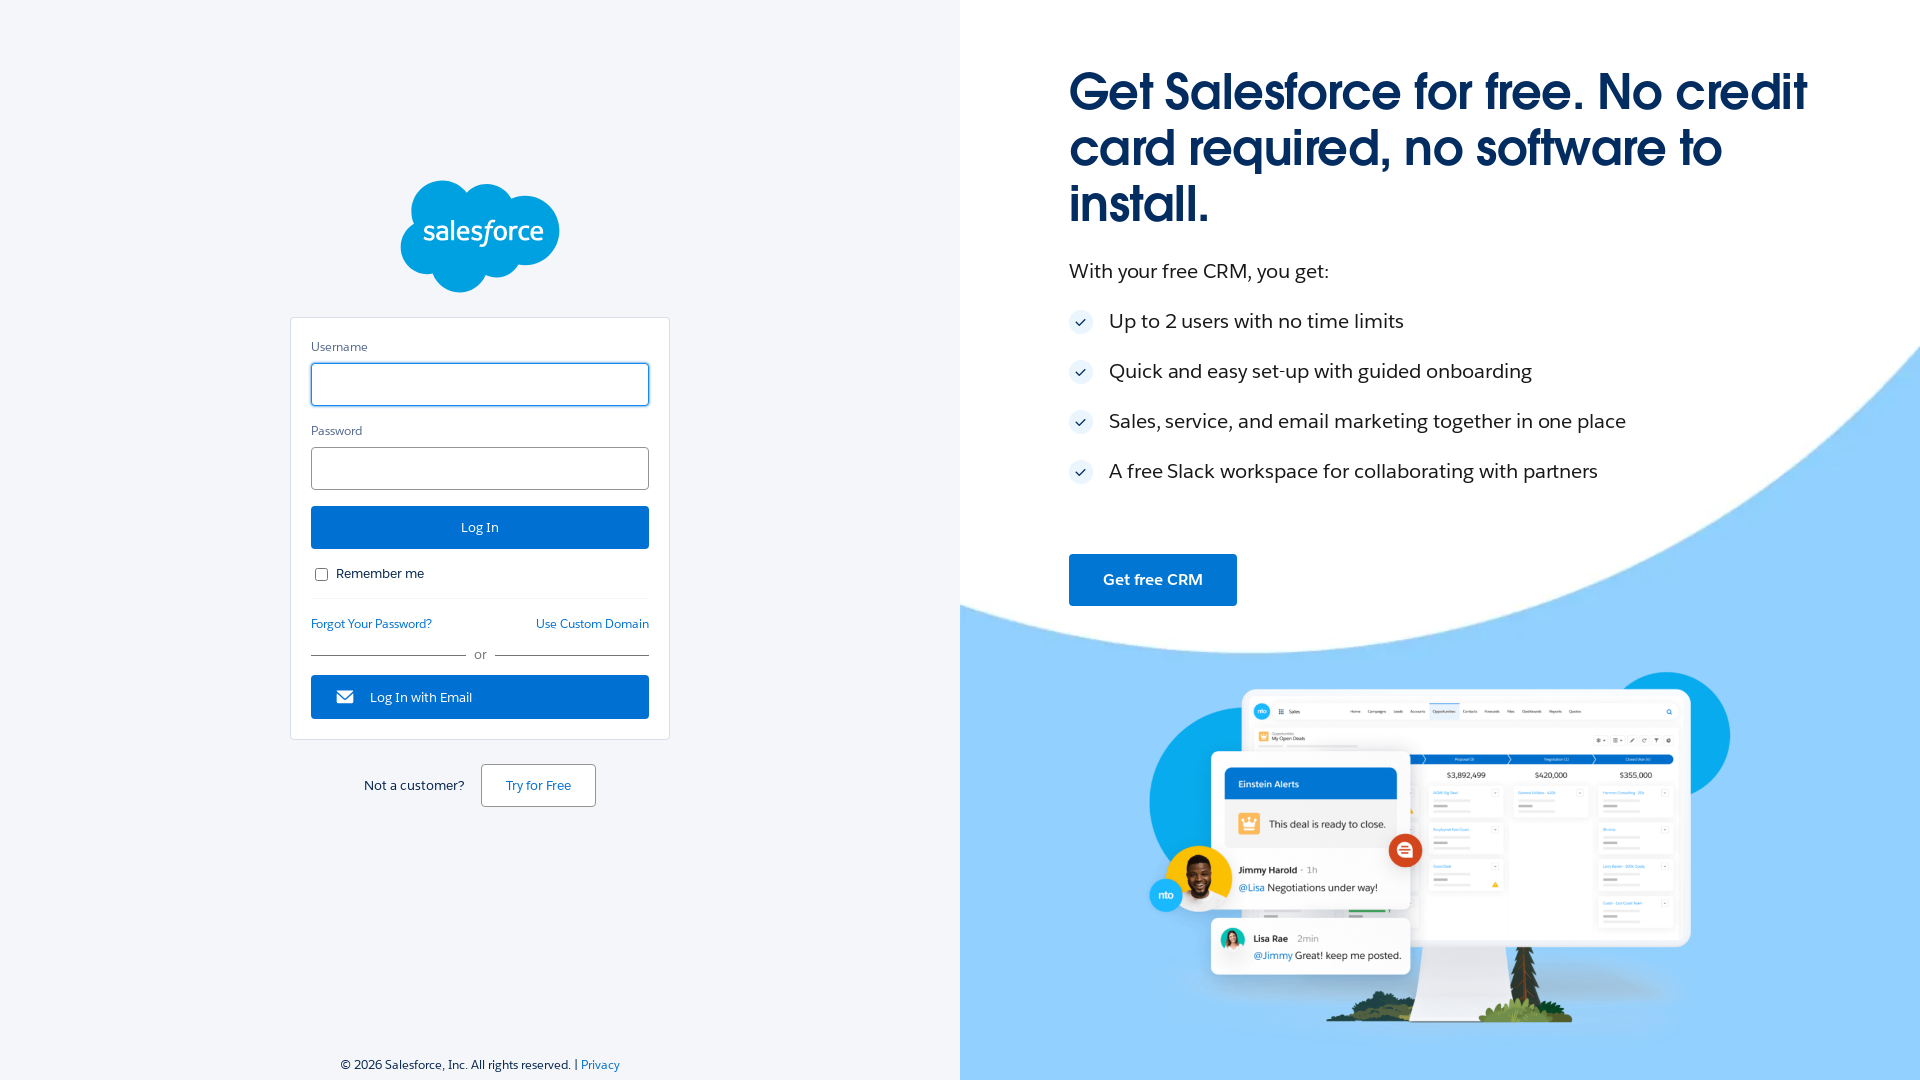

Waited for page to reach domcontentloaded state
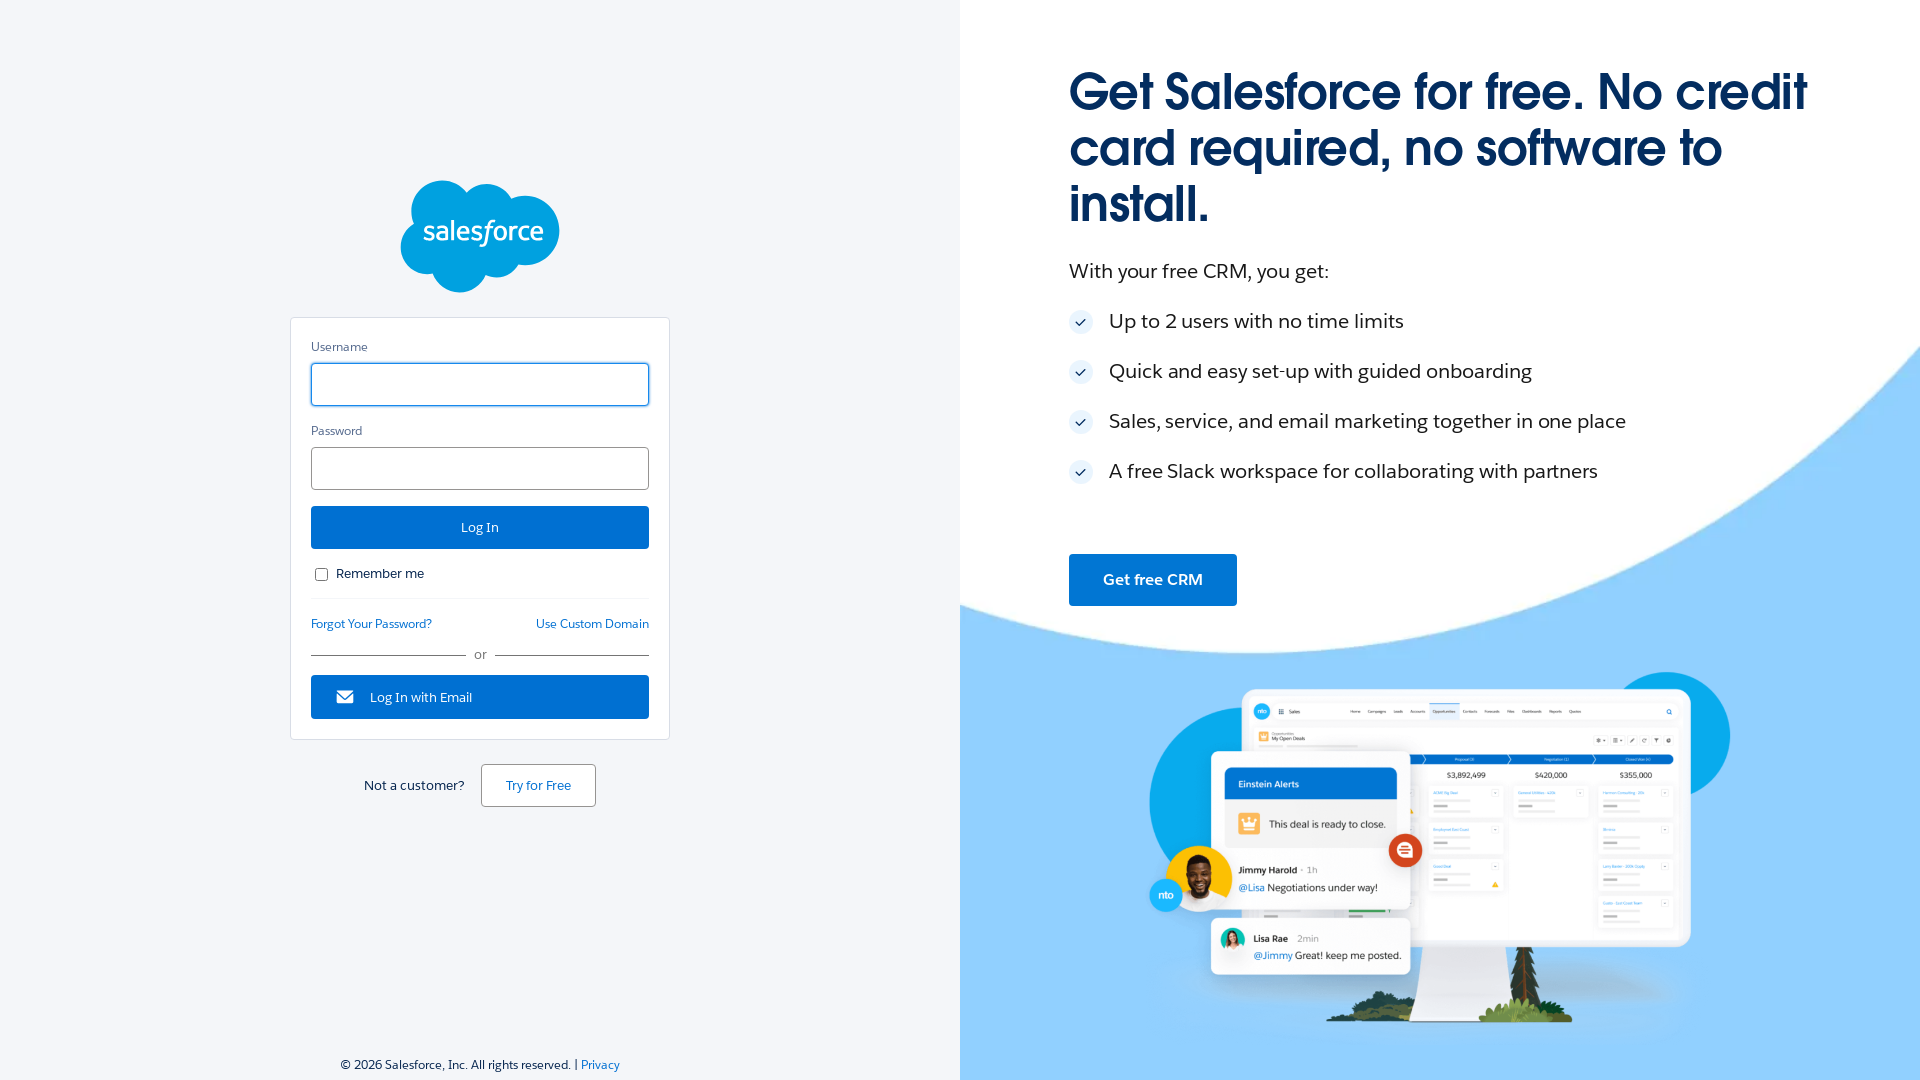

Retrieved page title: 'Login | Salesforce'
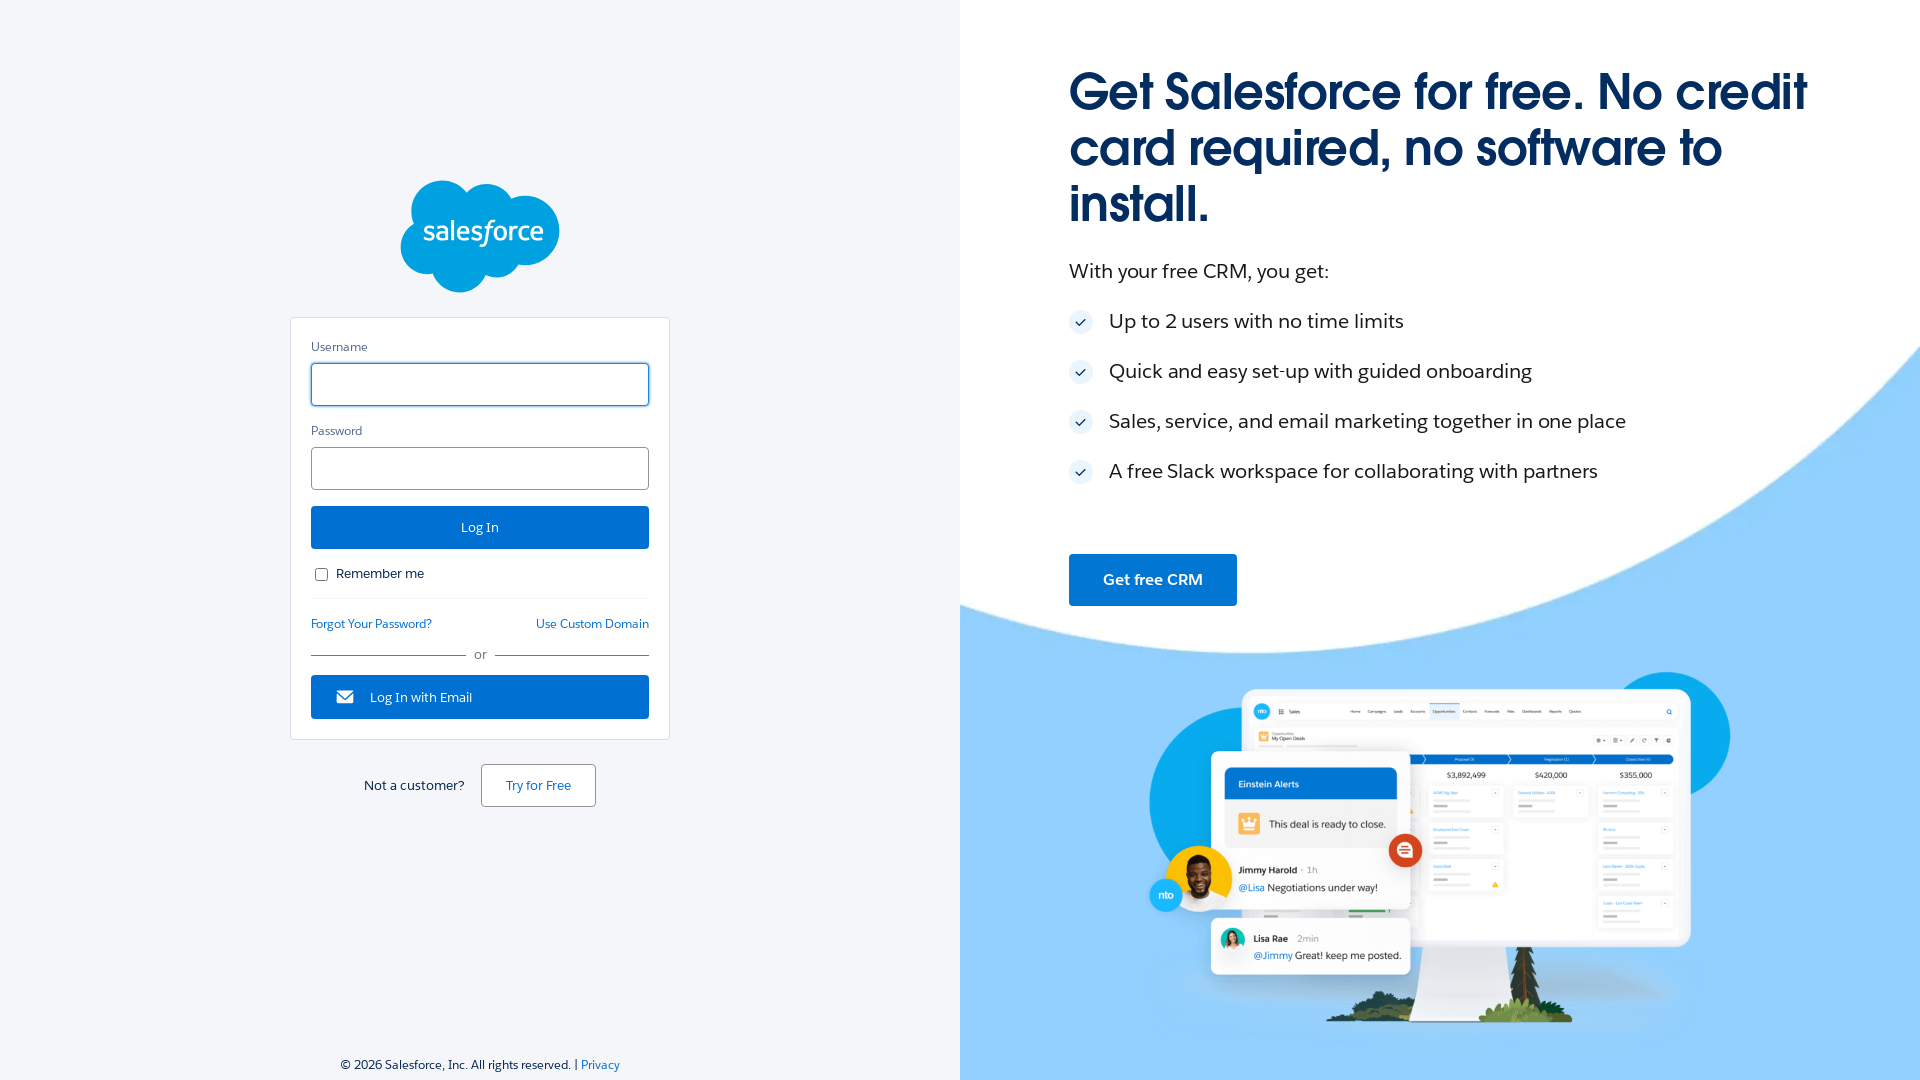

Validated page title matches expected value 'Login | Salesforce'
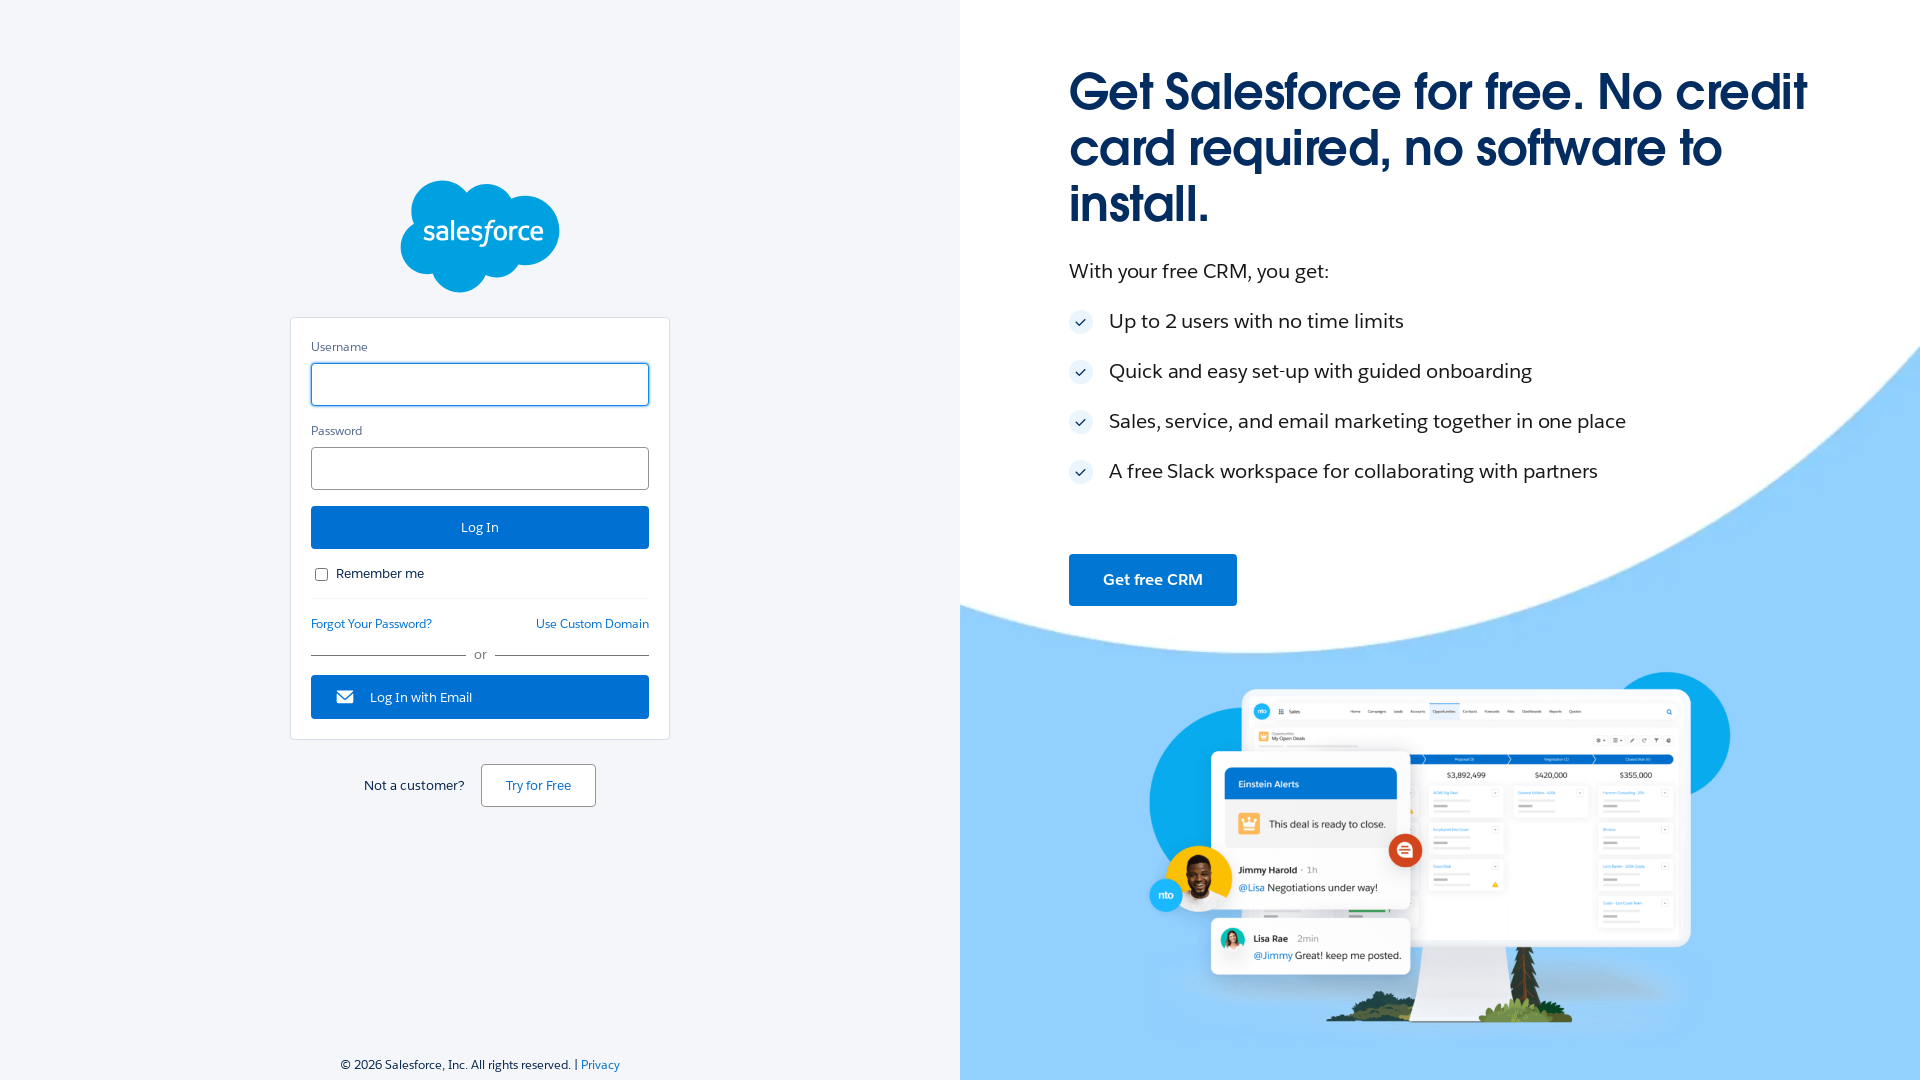

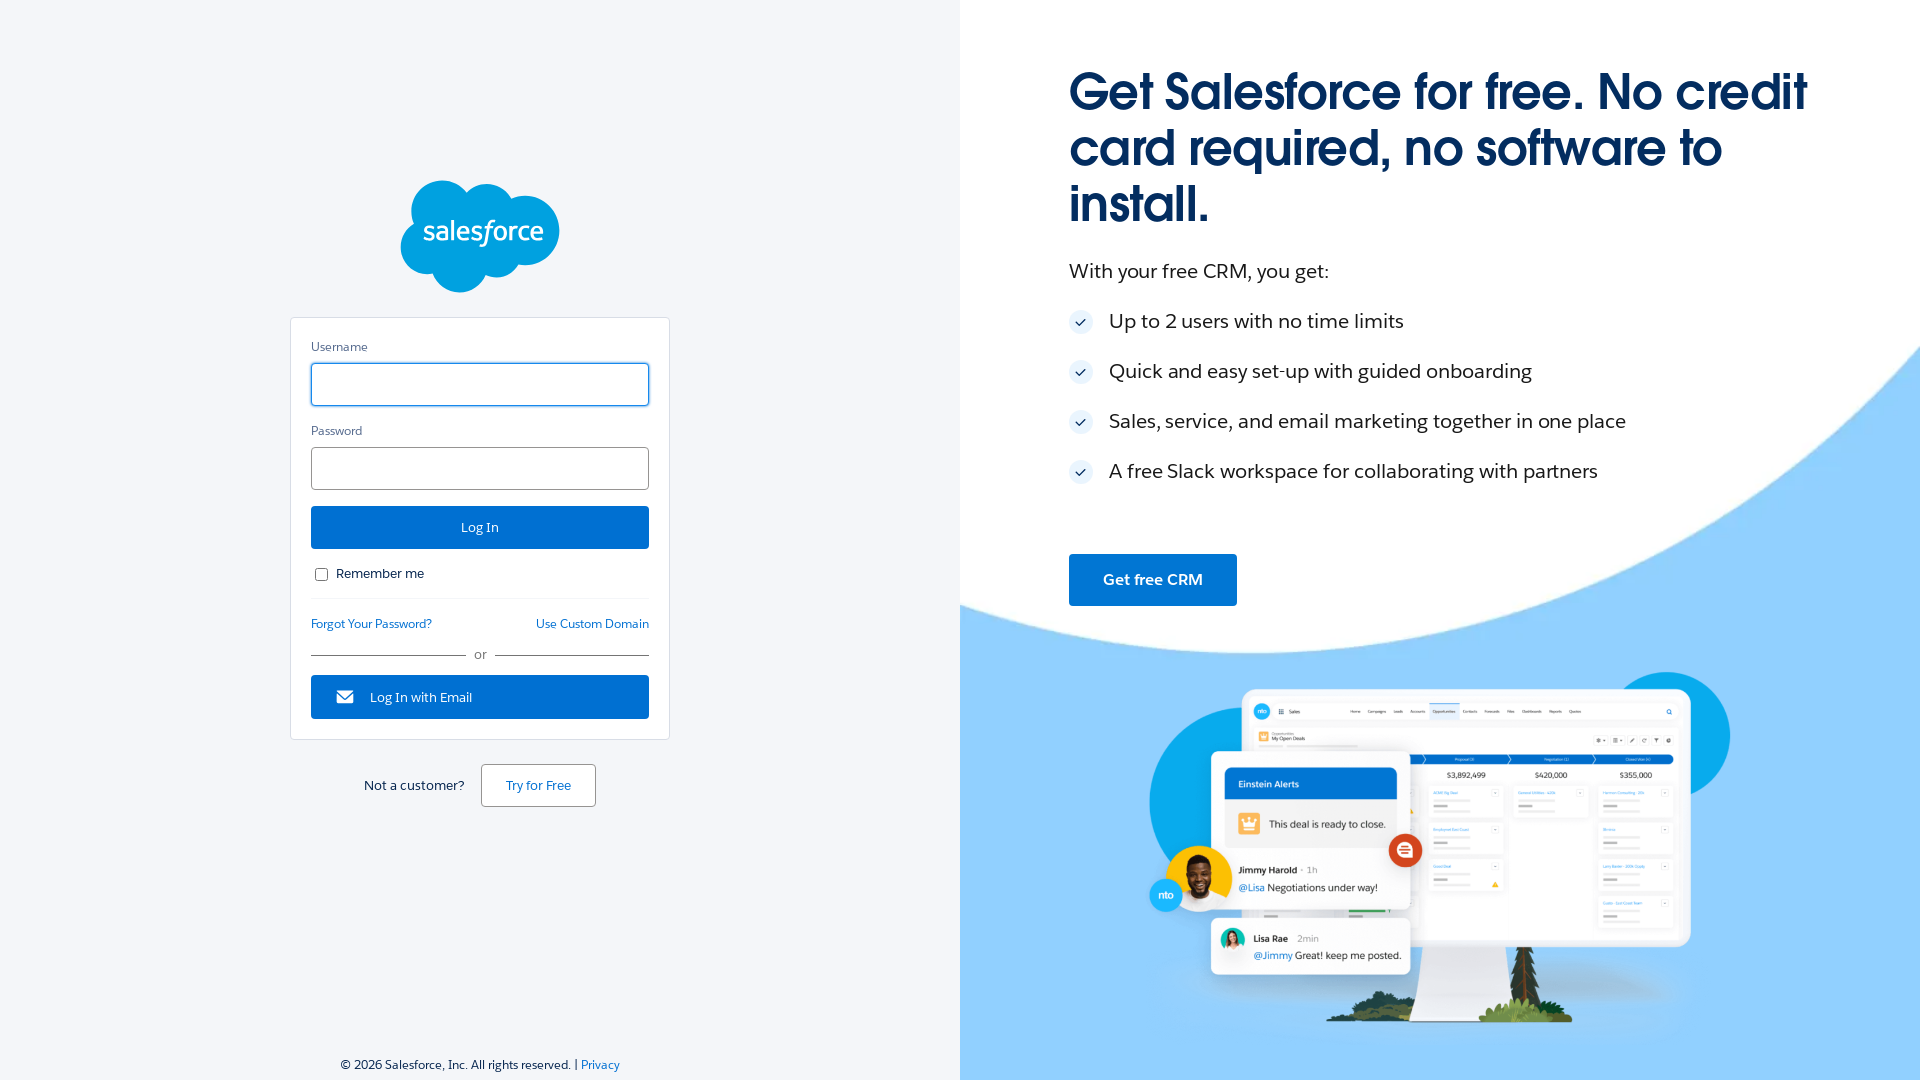